Tests finding a link by partial text (using a calculated number), clicking it to navigate to a form page, then filling out a form with first name, last name, city, and country fields before submitting.

Starting URL: http://suninjuly.github.io/find_link_text

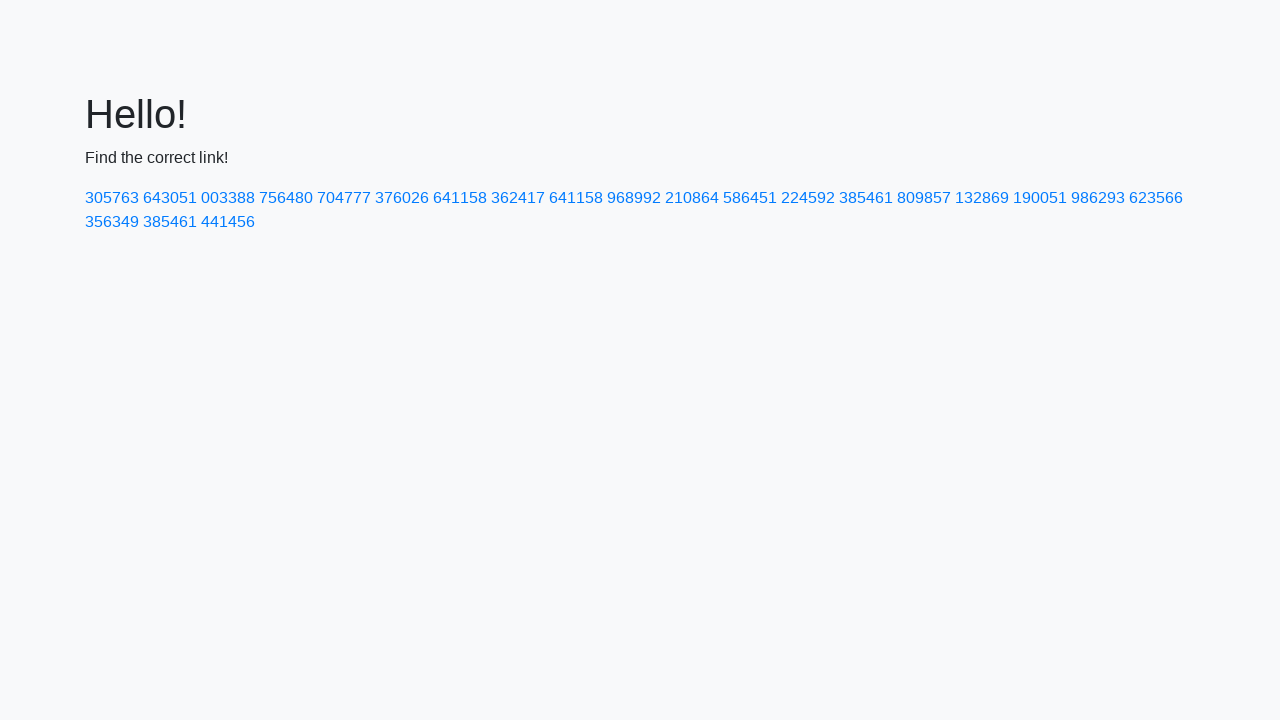

Clicked link with calculated text '224592' to navigate to form page at (808, 198) on a:has-text('224592')
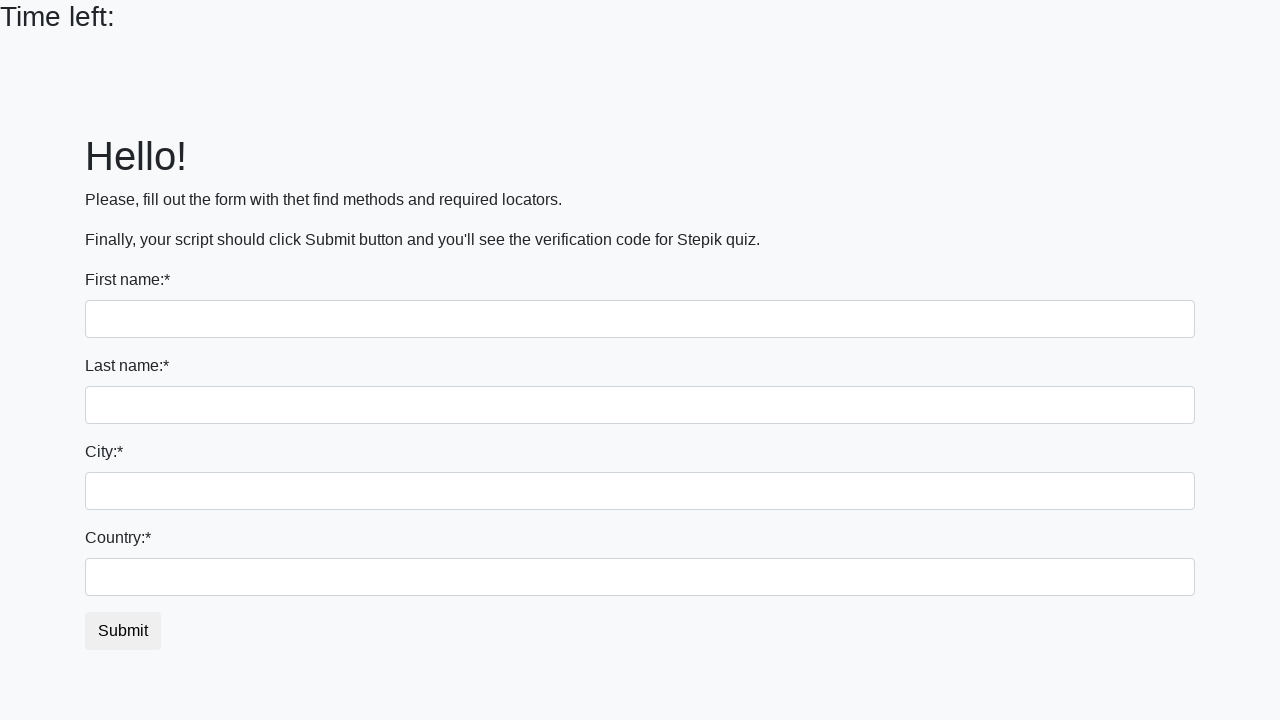

Filled first name field with 'Ivan' on input:first-of-type
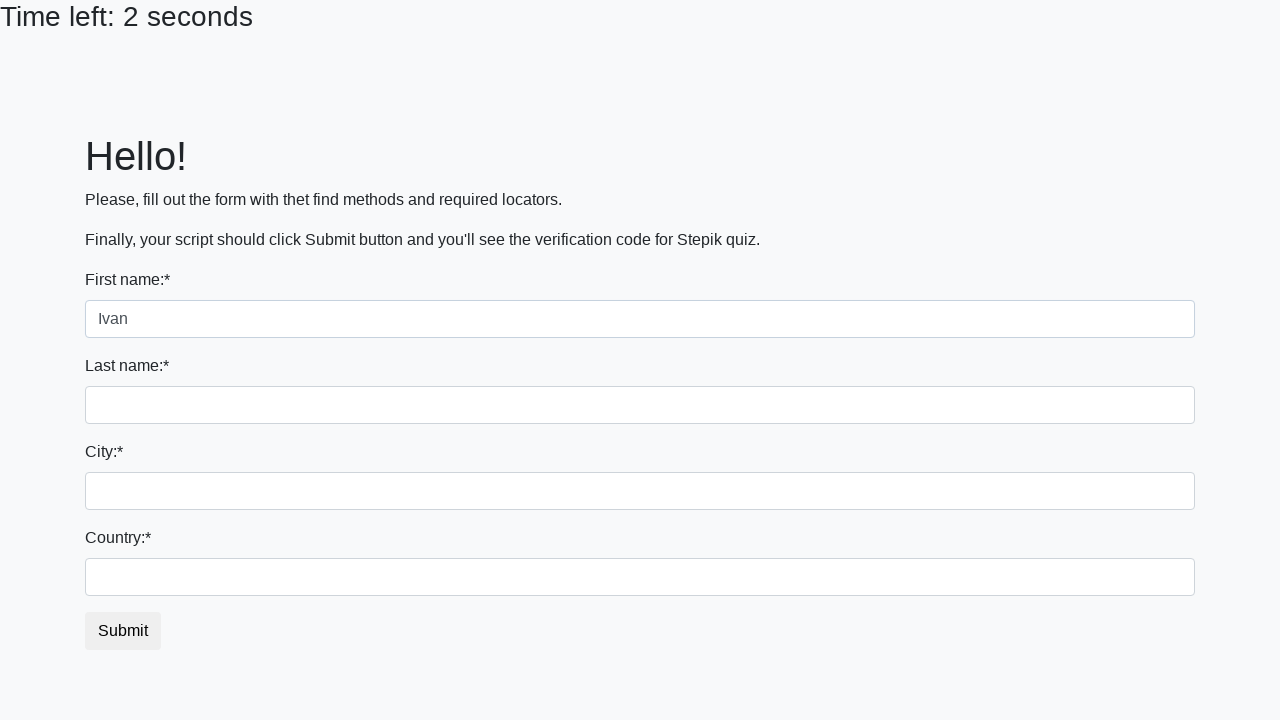

Filled last name field with 'Petrov' on input[name='last_name']
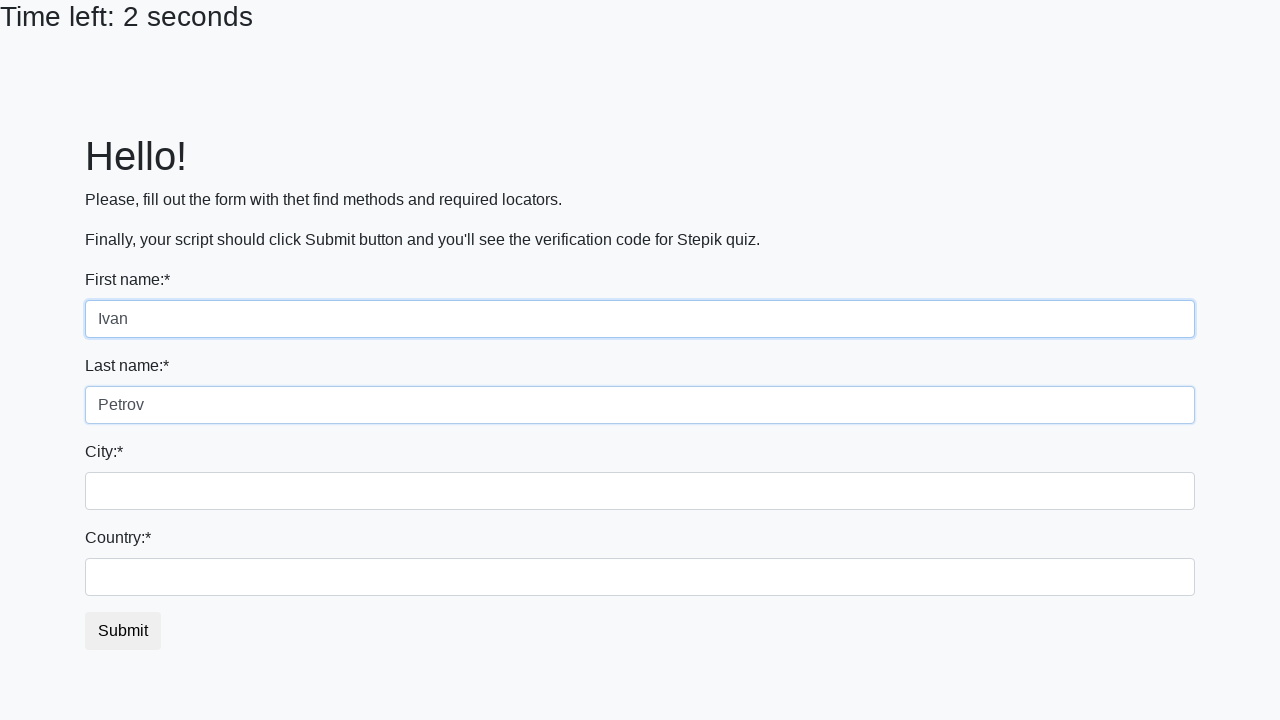

Filled city field with 'Smolensk' on input.city
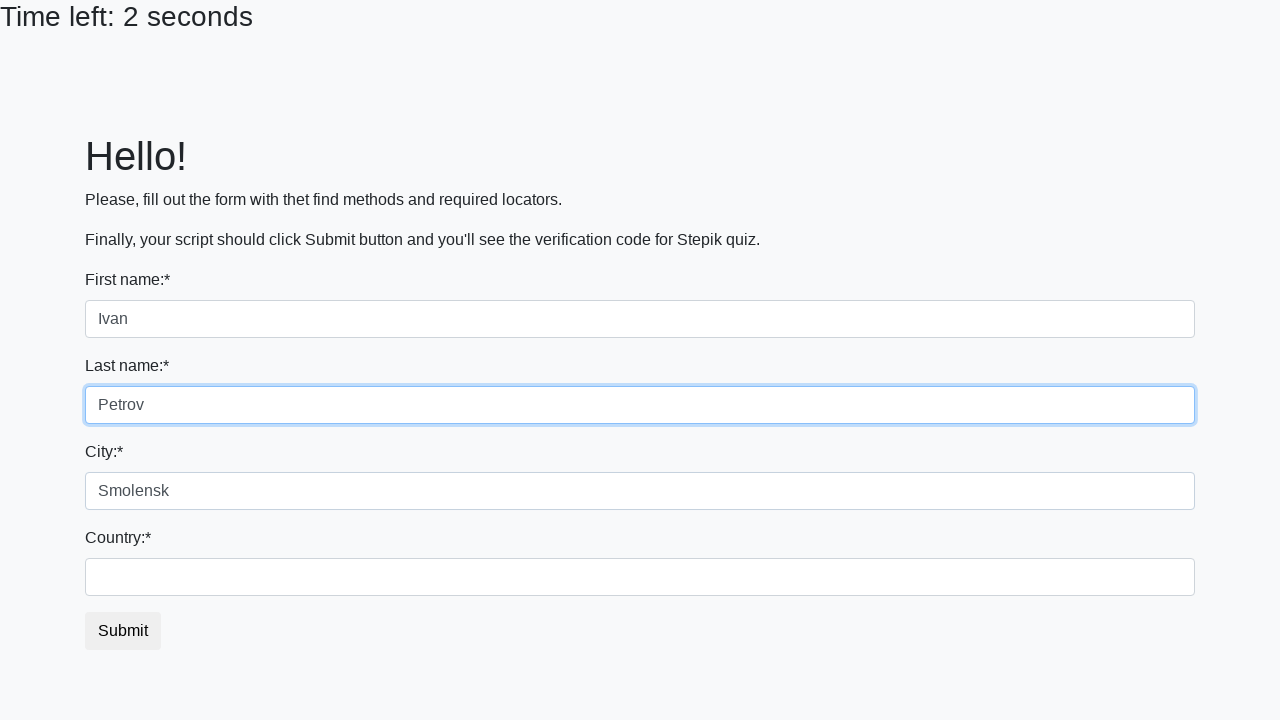

Filled country field with 'Russia' on #country
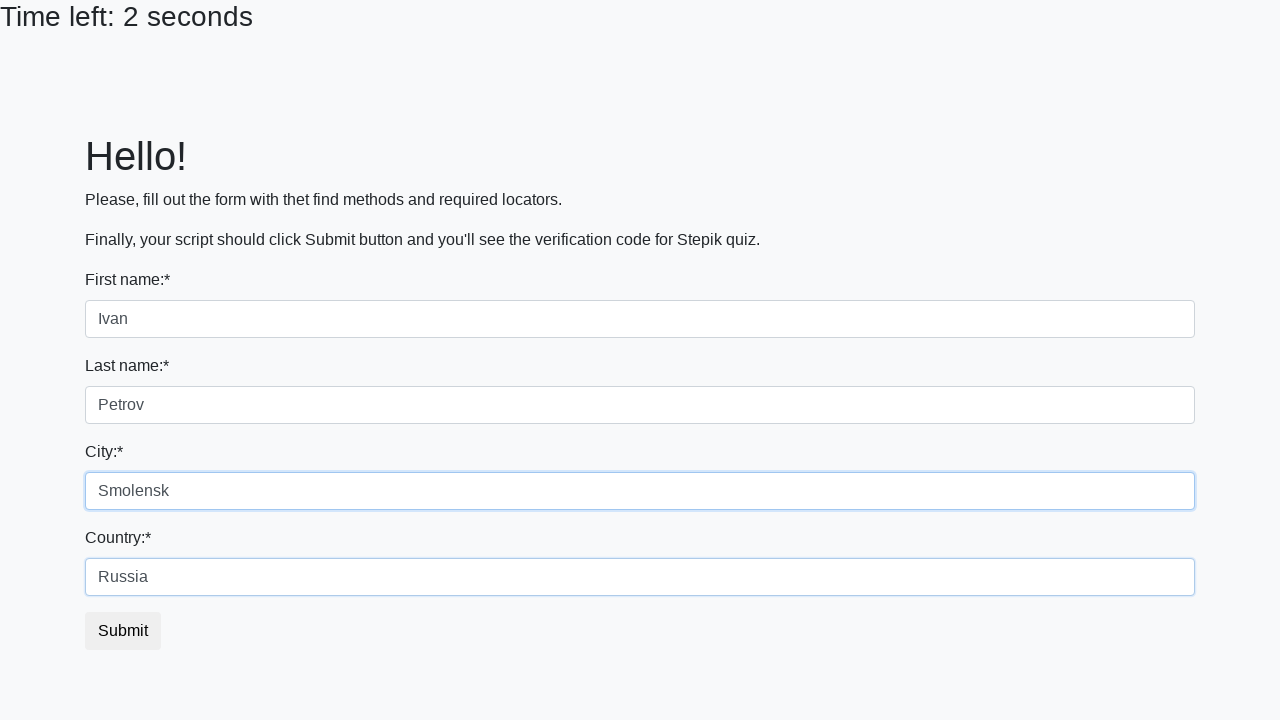

Clicked submit button to submit form at (123, 631) on button.btn
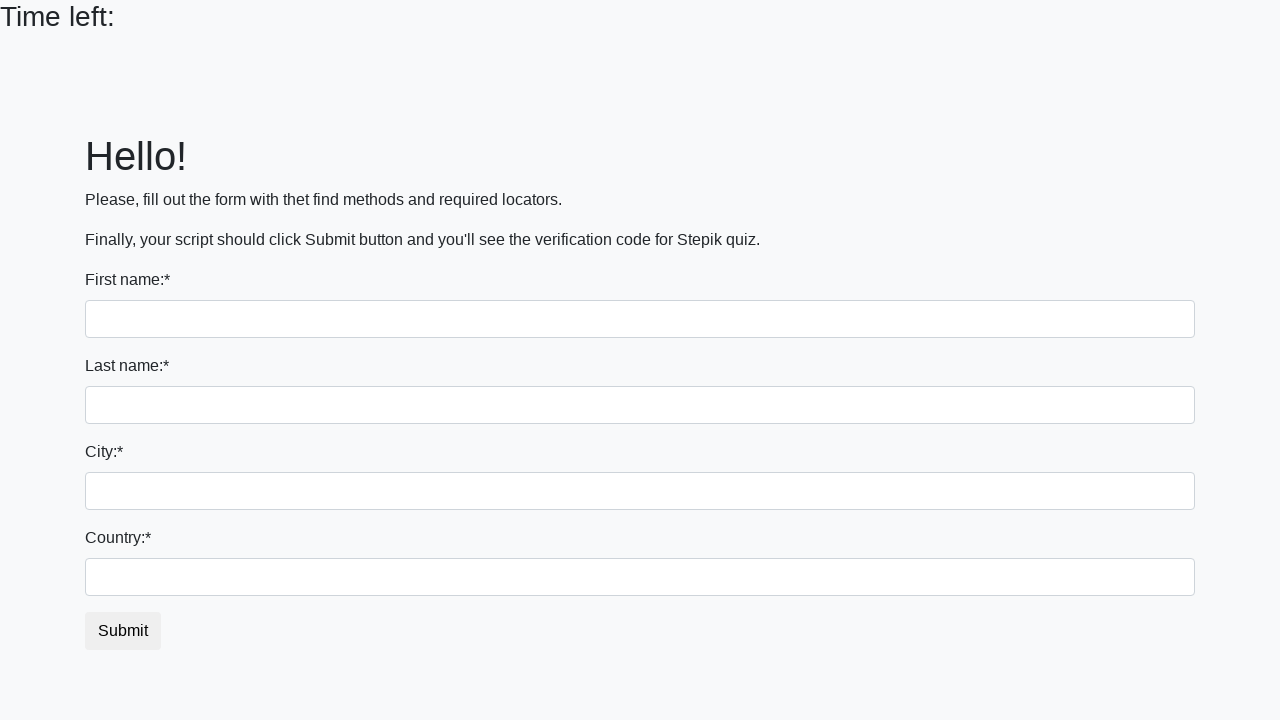

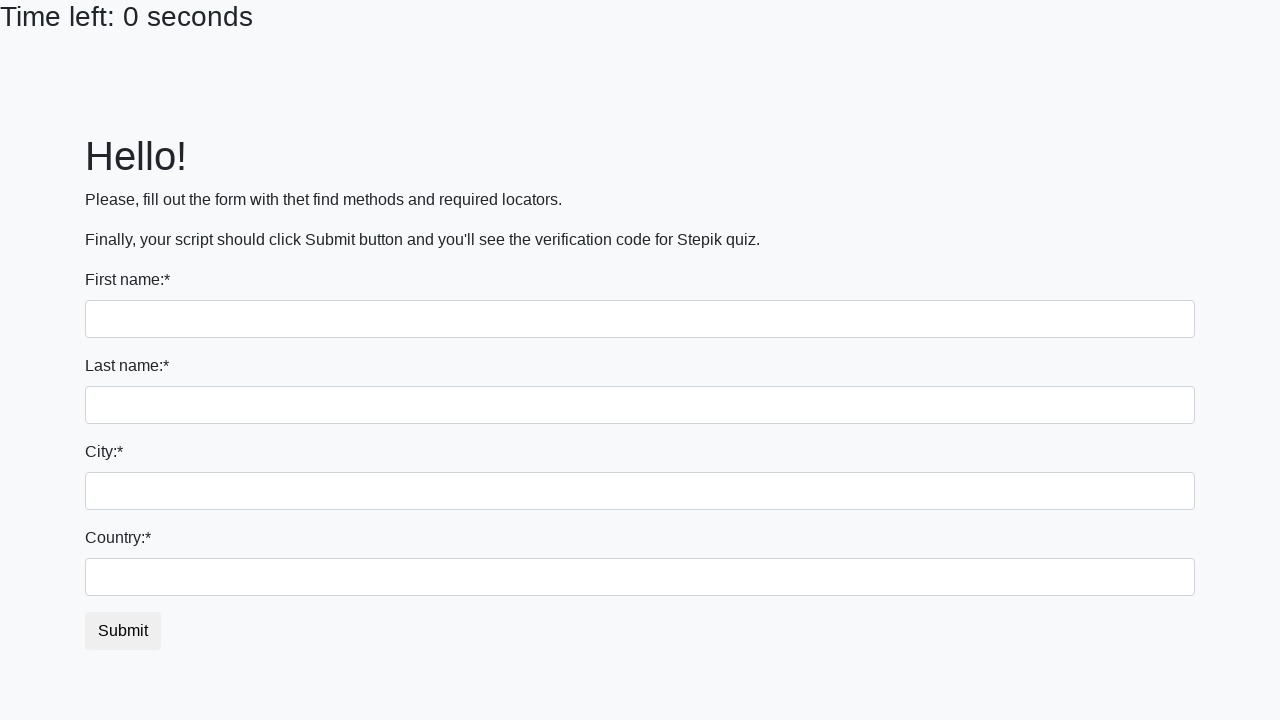